Tests registration form validation with invalid email format, verifying that appropriate error messages are shown for invalid email addresses.

Starting URL: https://alada.vn/tai-khoan/dang-ky.html

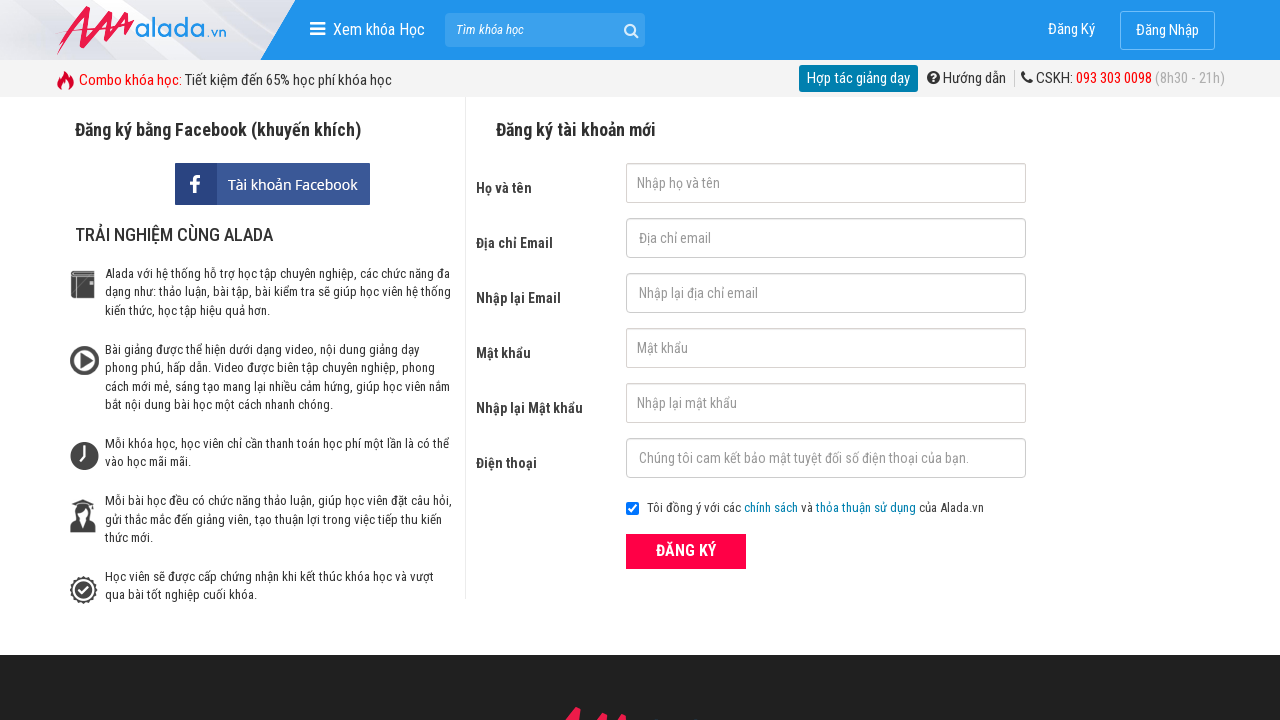

Filled first name field with 'Nguyen Van Test' on //input[@id='txtFirstname']
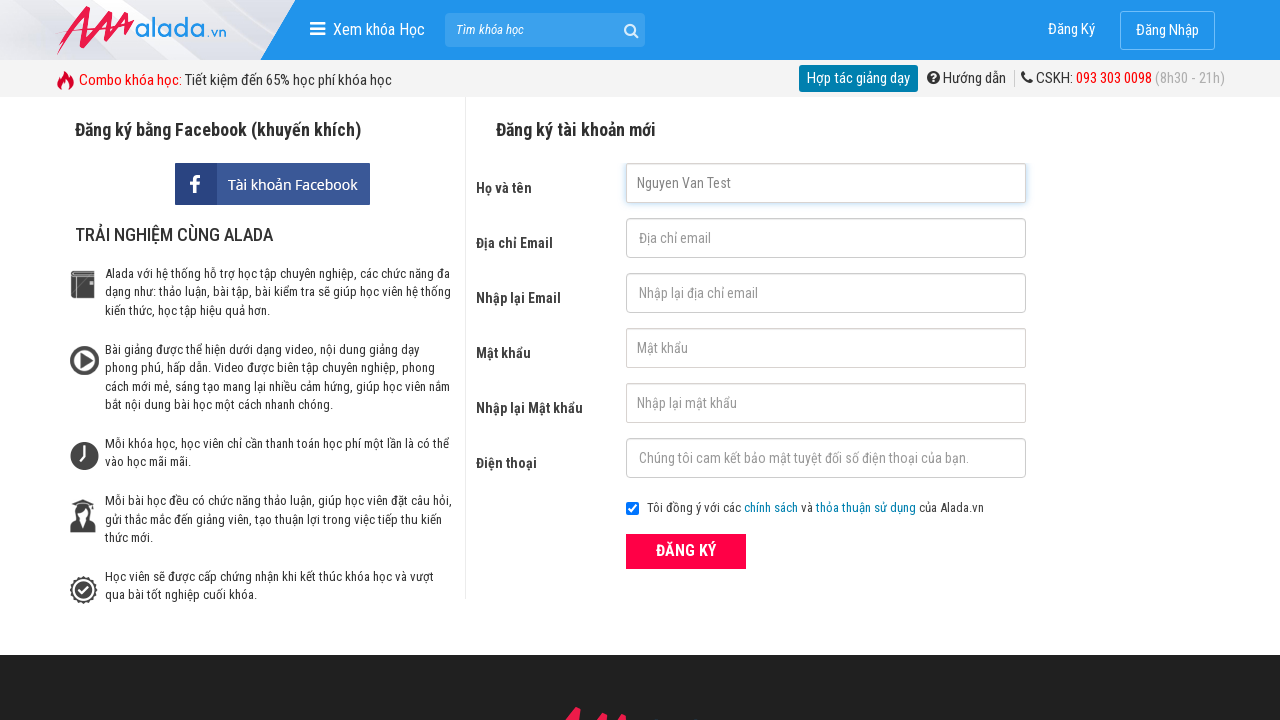

Filled email field with invalid format 'invalidemail123' on //input[@id='txtEmail']
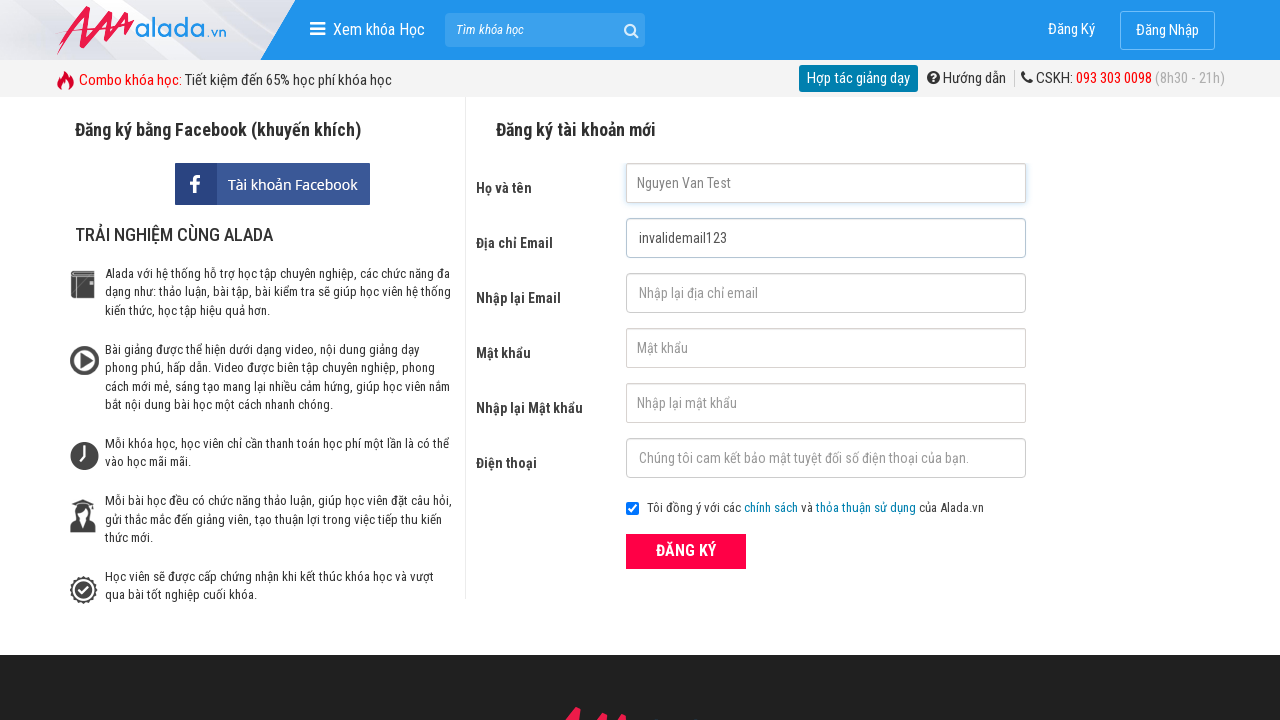

Filled confirm email field with 'invalidemail123' on //input[@id='txtCEmail']
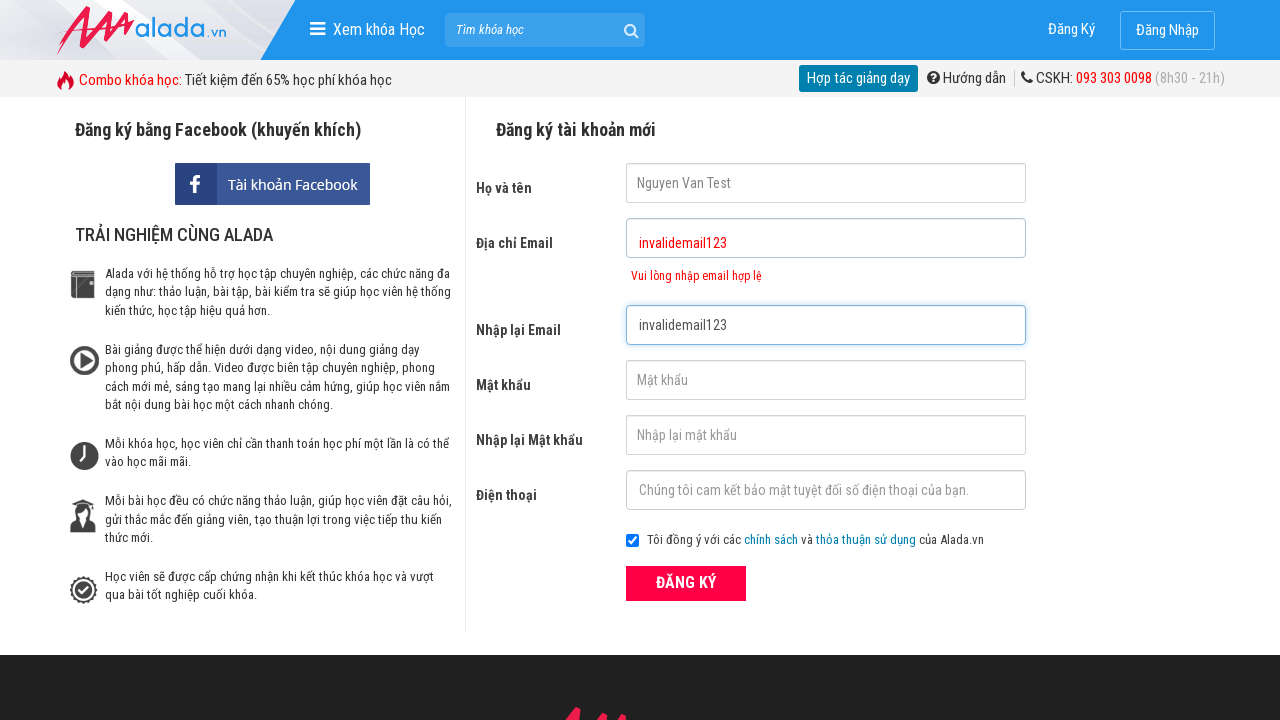

Filled password field with 'pass123456' on //input[@id='txtPassword']
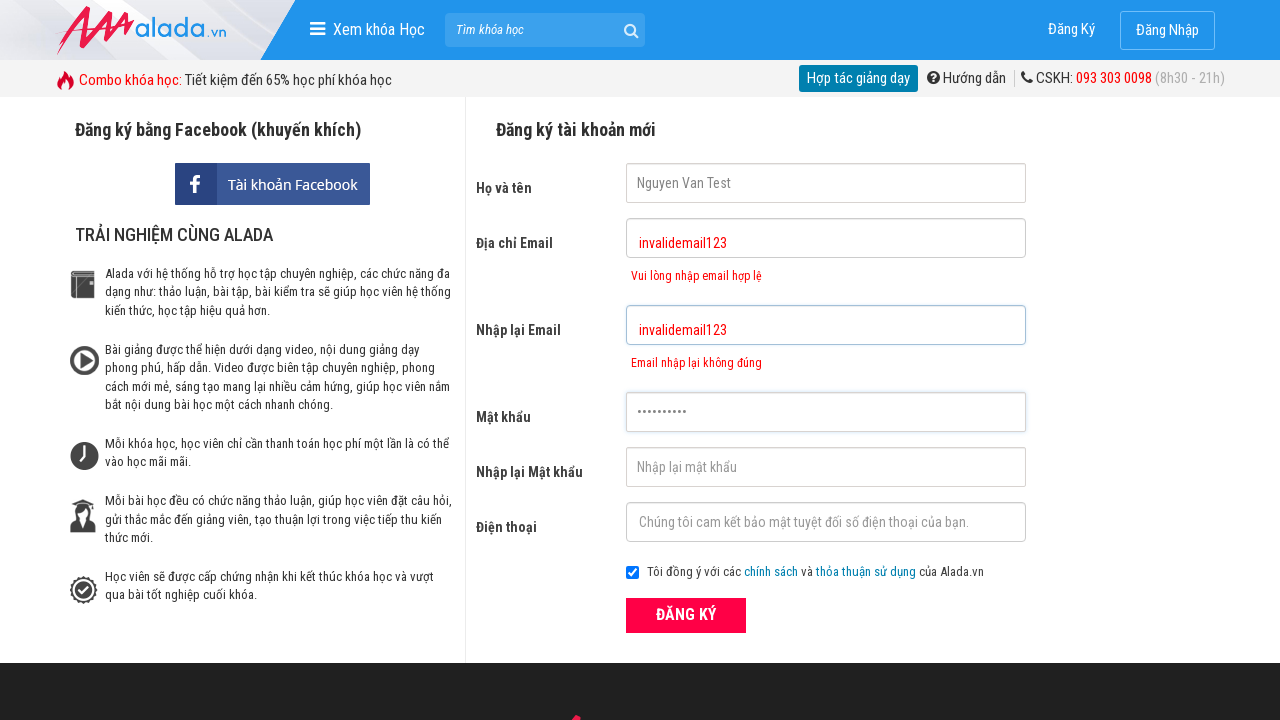

Filled confirm password field with 'pass123456' on //input[@id='txtCPassword']
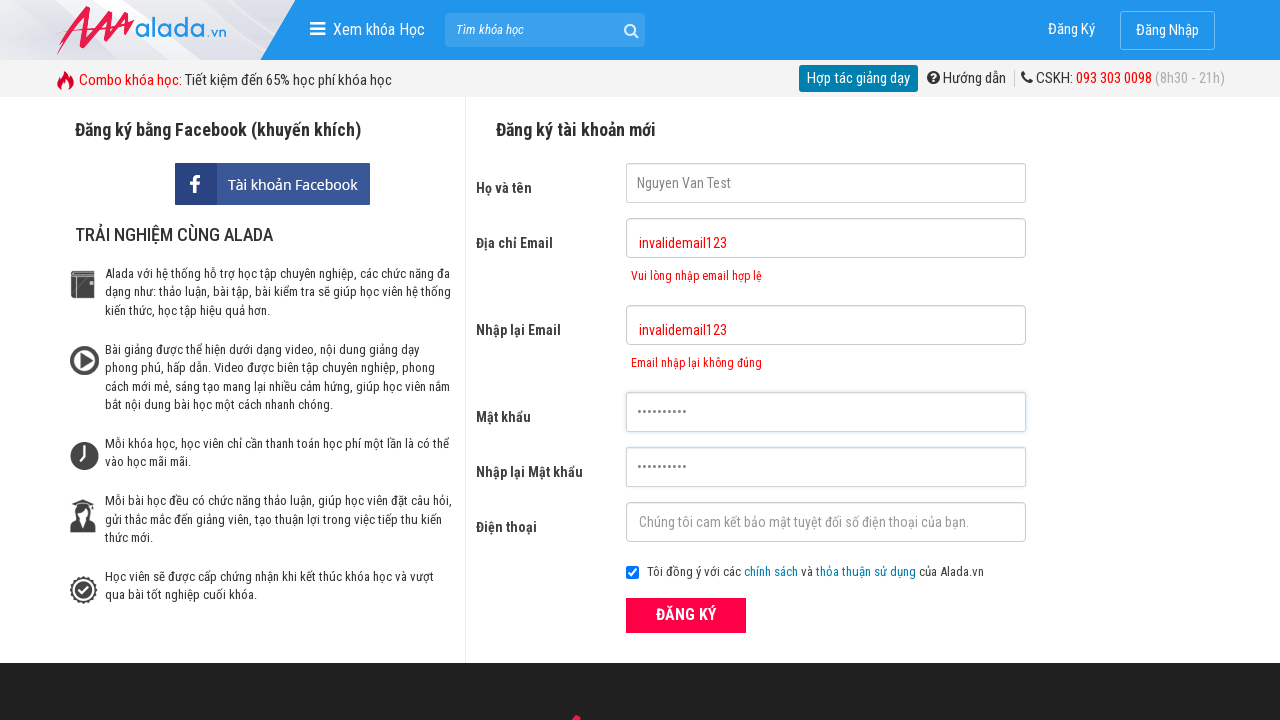

Filled phone number field with '0987654321' on //input[@id='txtPhone']
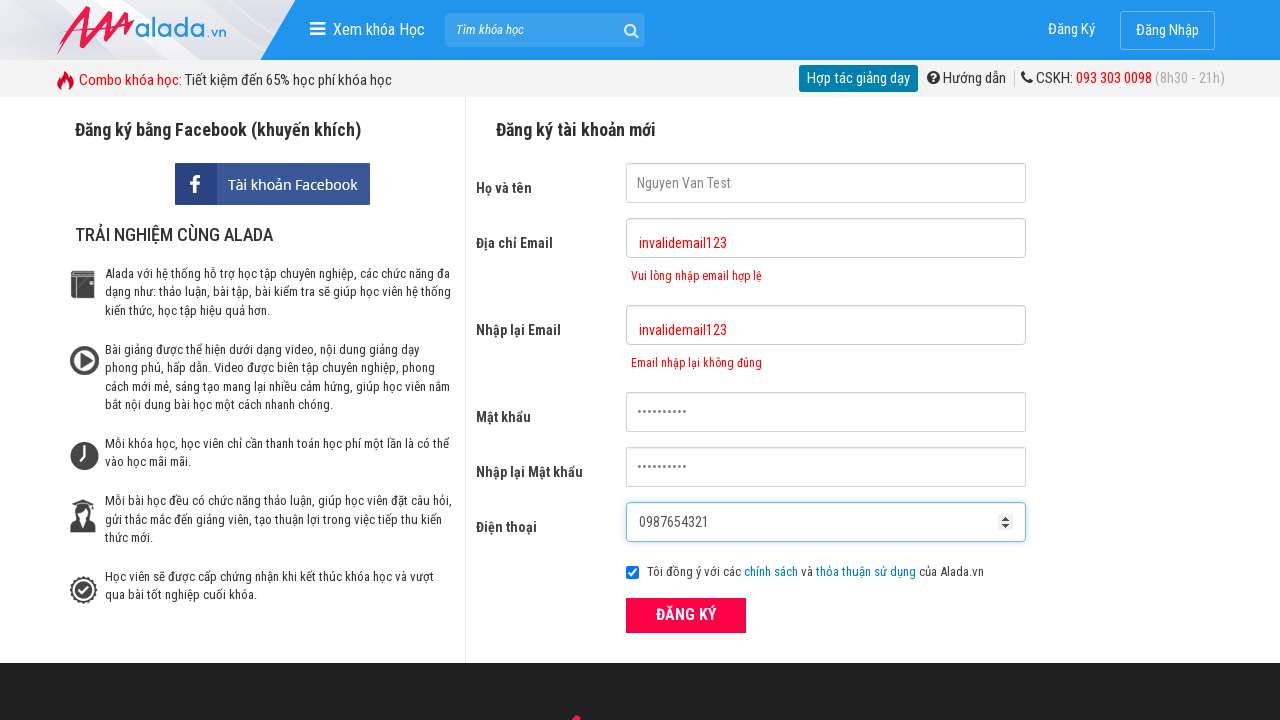

Clicked register button at (686, 615) on xpath=//button[@class='btn_pink_sm fs16']
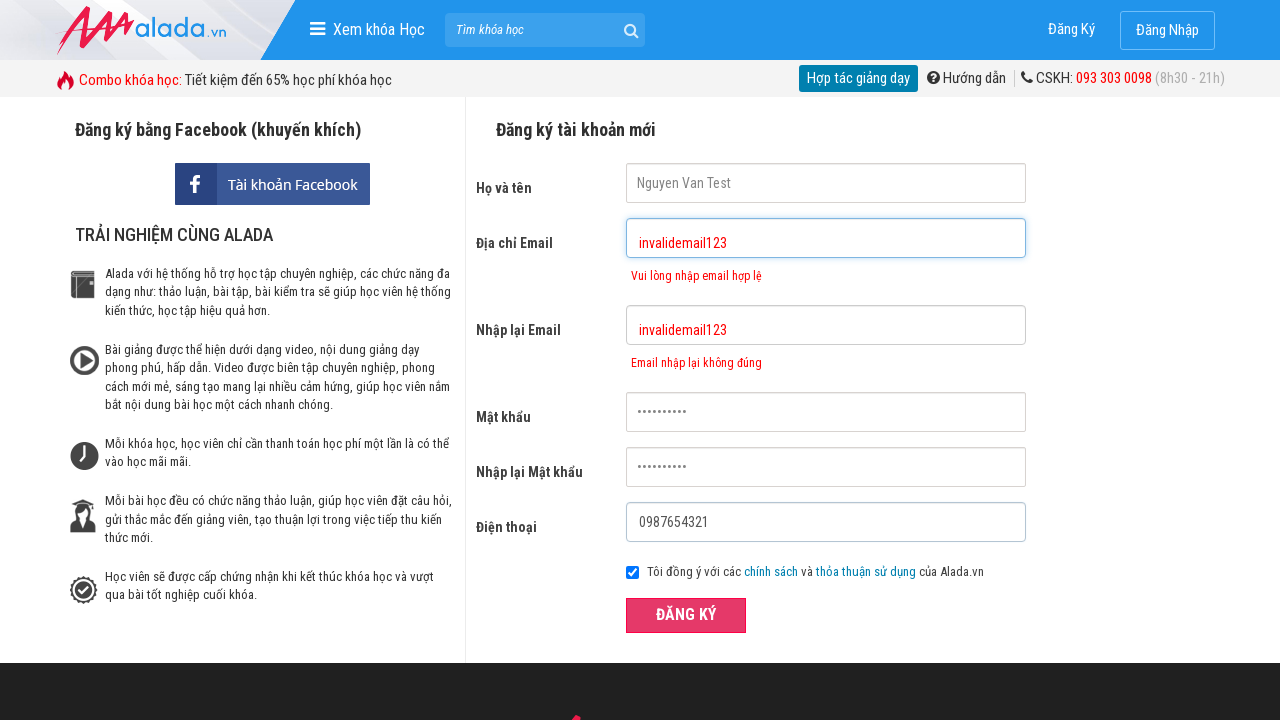

Verified error message 'Vui lòng nhập email hợp lệ' appeared
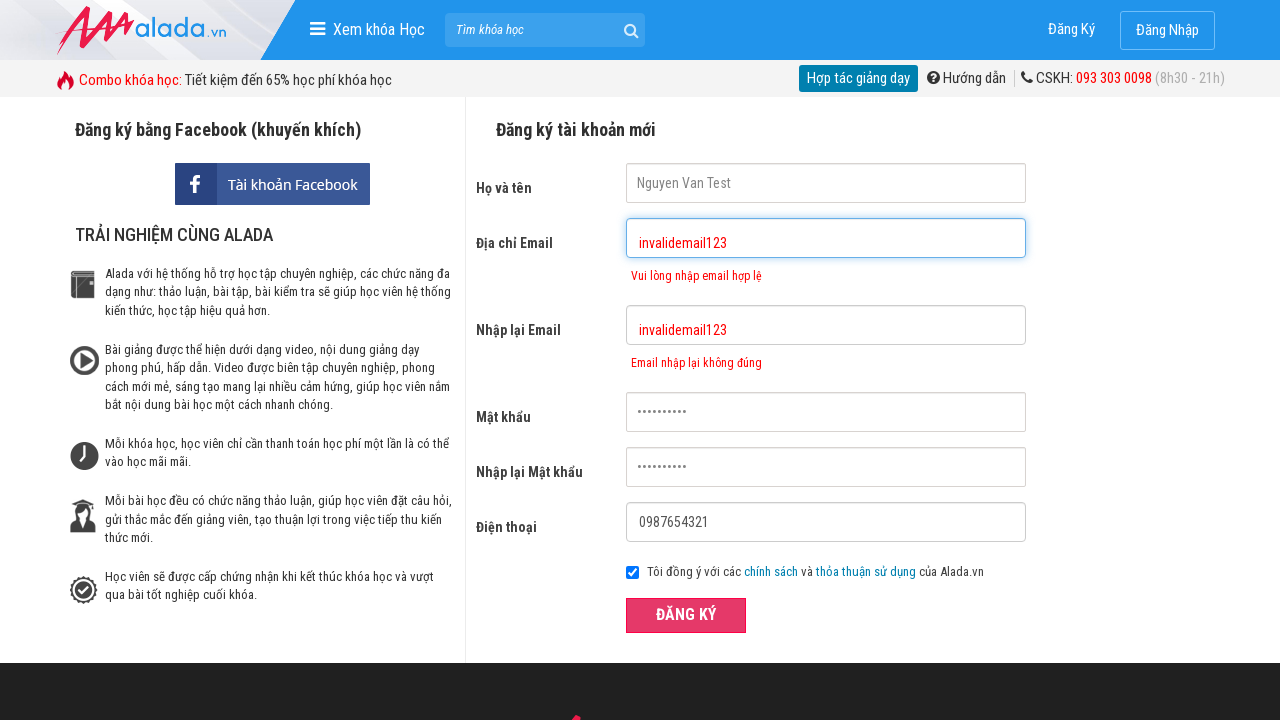

Verified error message 'Email nhập lại không đúng' appeared
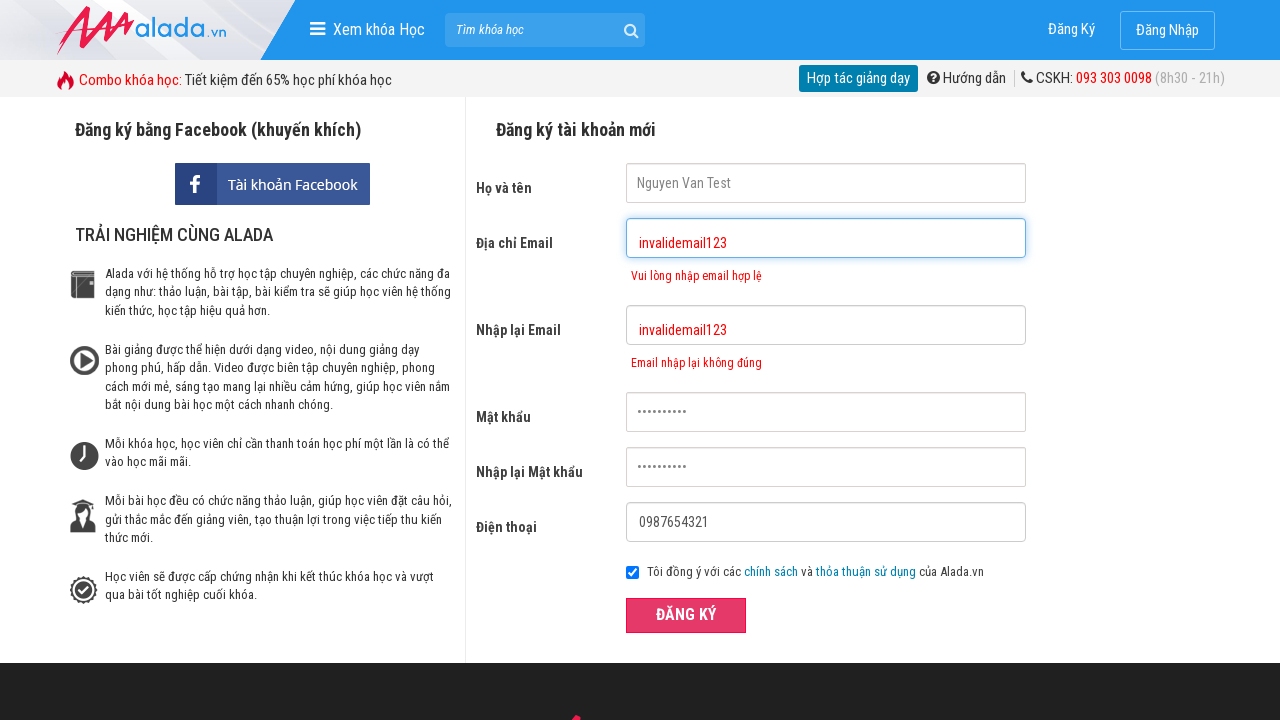

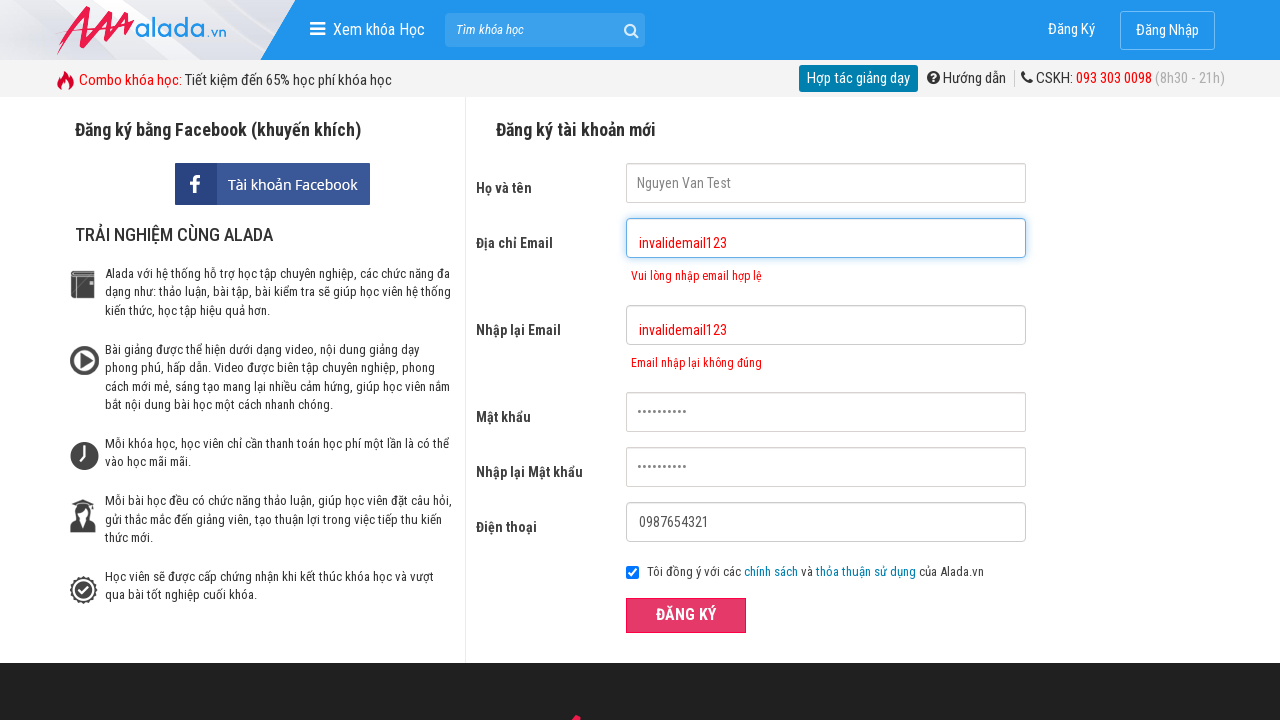